Navigates to the Playwright documentation website and clicks on the "Getting Started" link to access the getting started guide.

Starting URL: https://playwright.dev

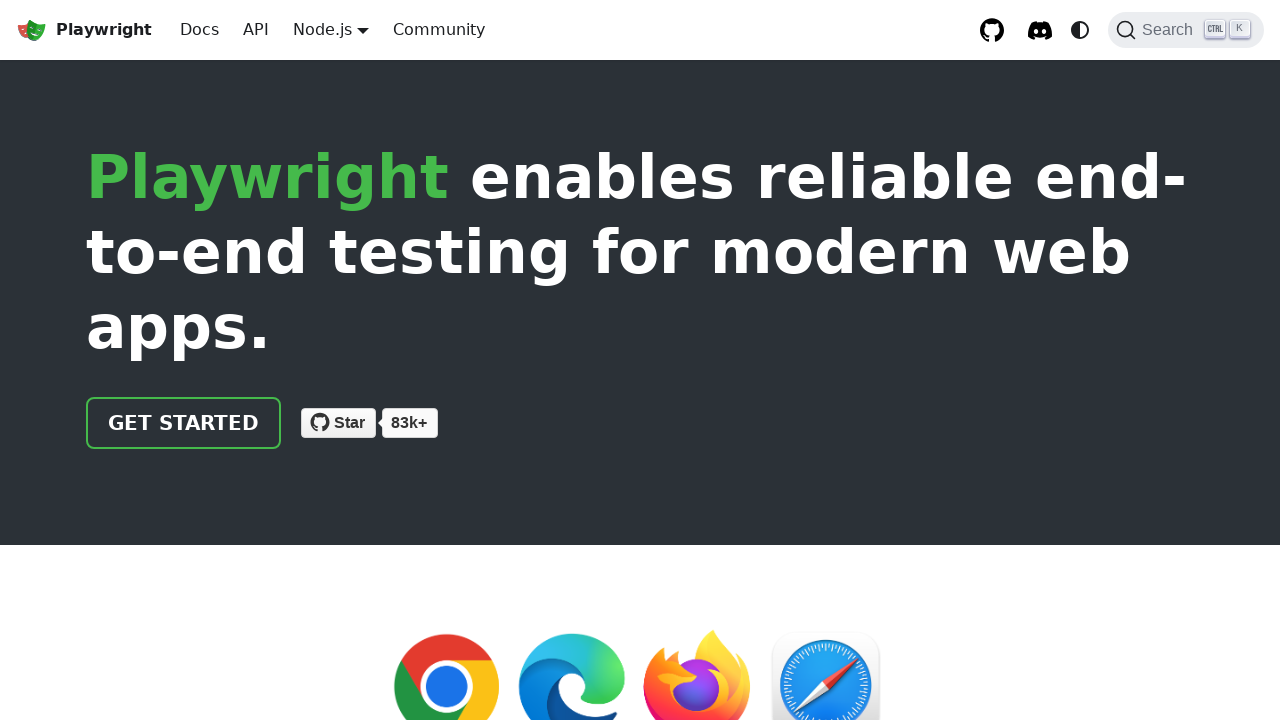

Navigated to Playwright documentation website
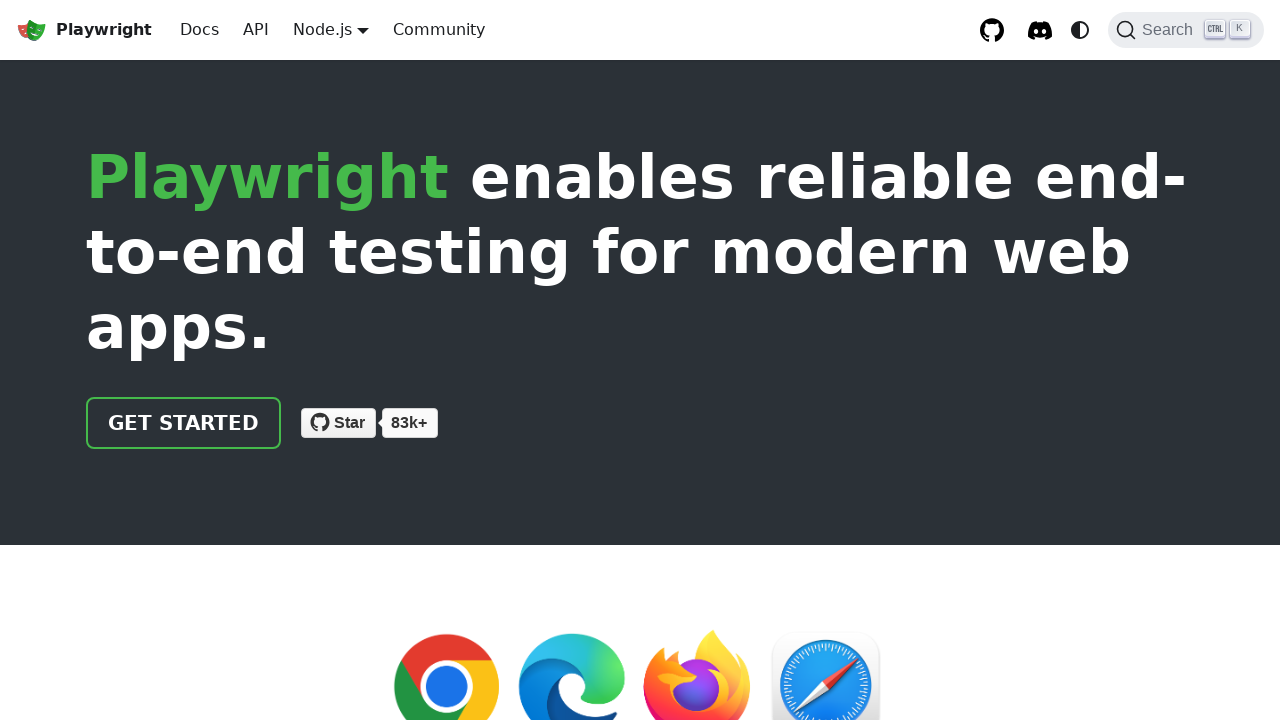

Clicked on 'Getting Started' link to access the getting started guide at (146, 533) on internal:text="Getting Started"i
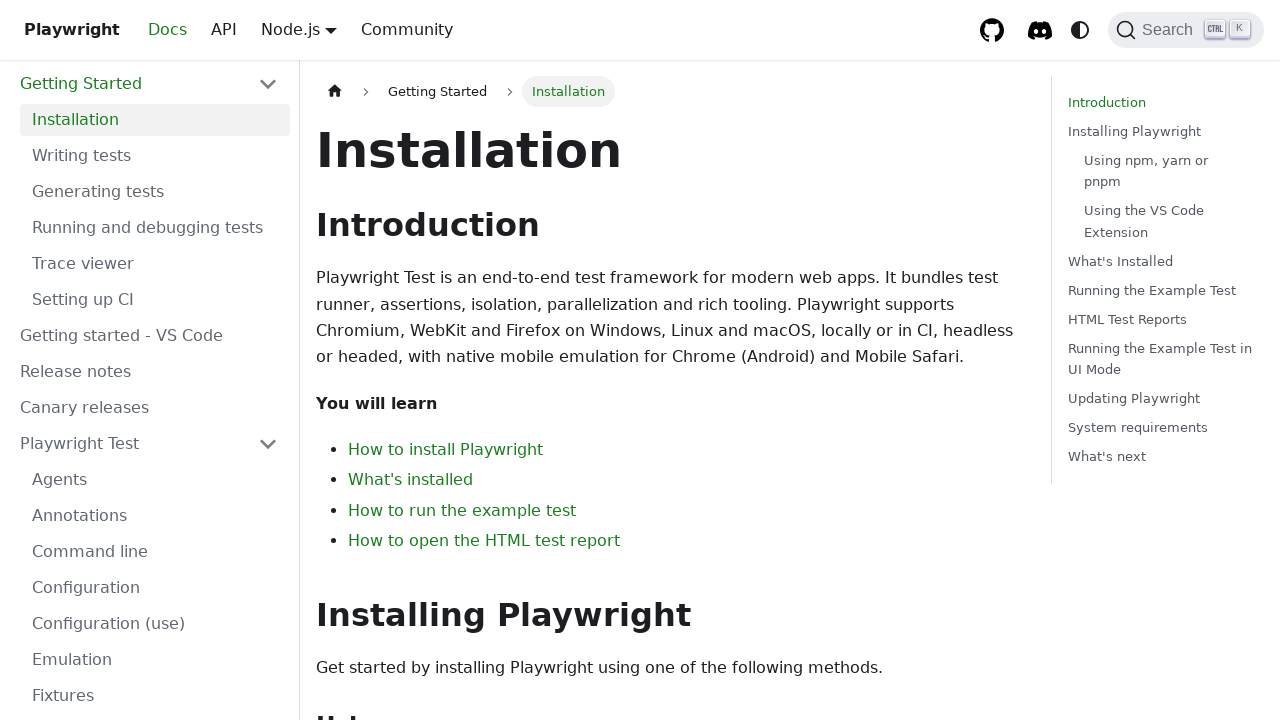

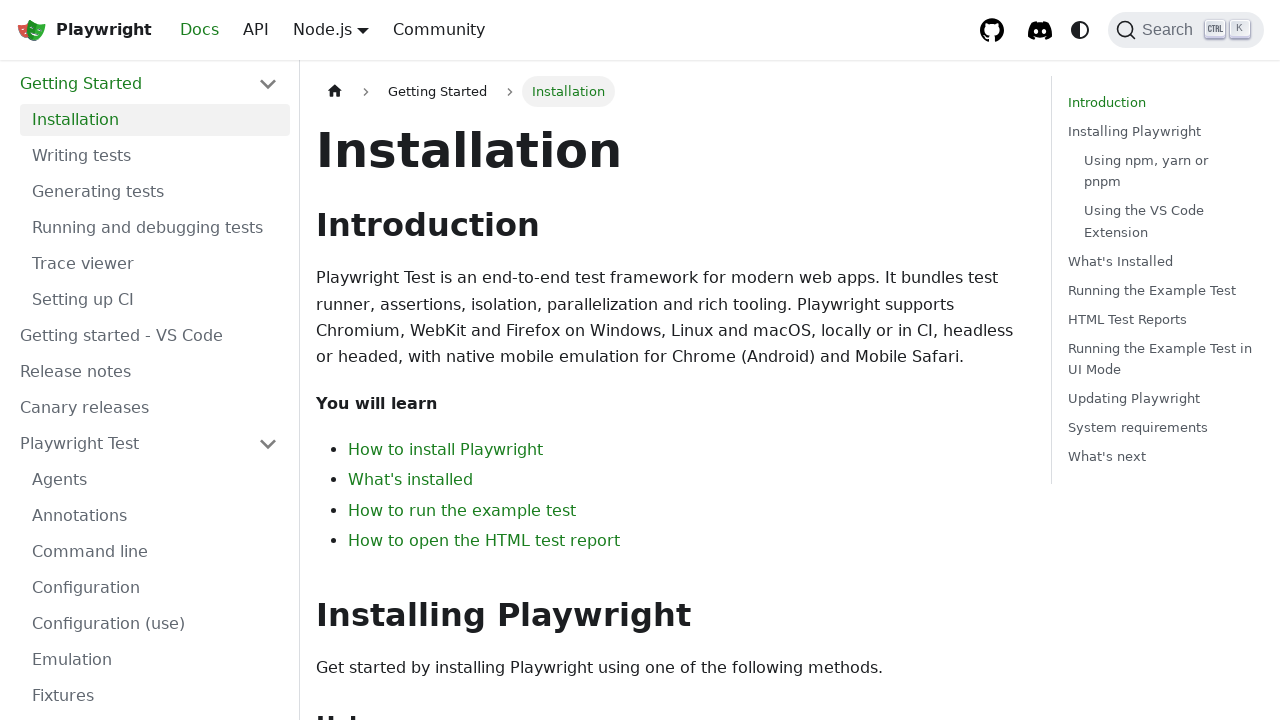